Tests date picker by entering the current date into the date field

Starting URL: https://demoqa.com/date-picker

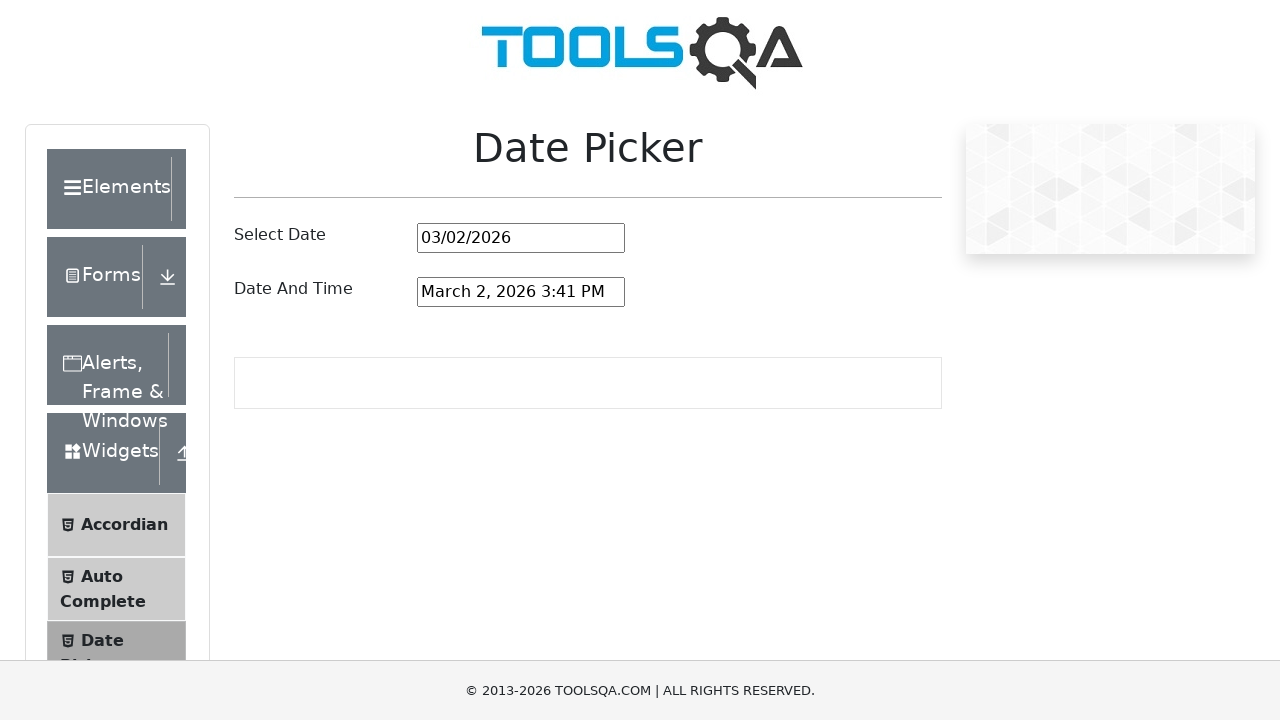

Clicked on date picker input field at (521, 238) on #datePickerMonthYearInput
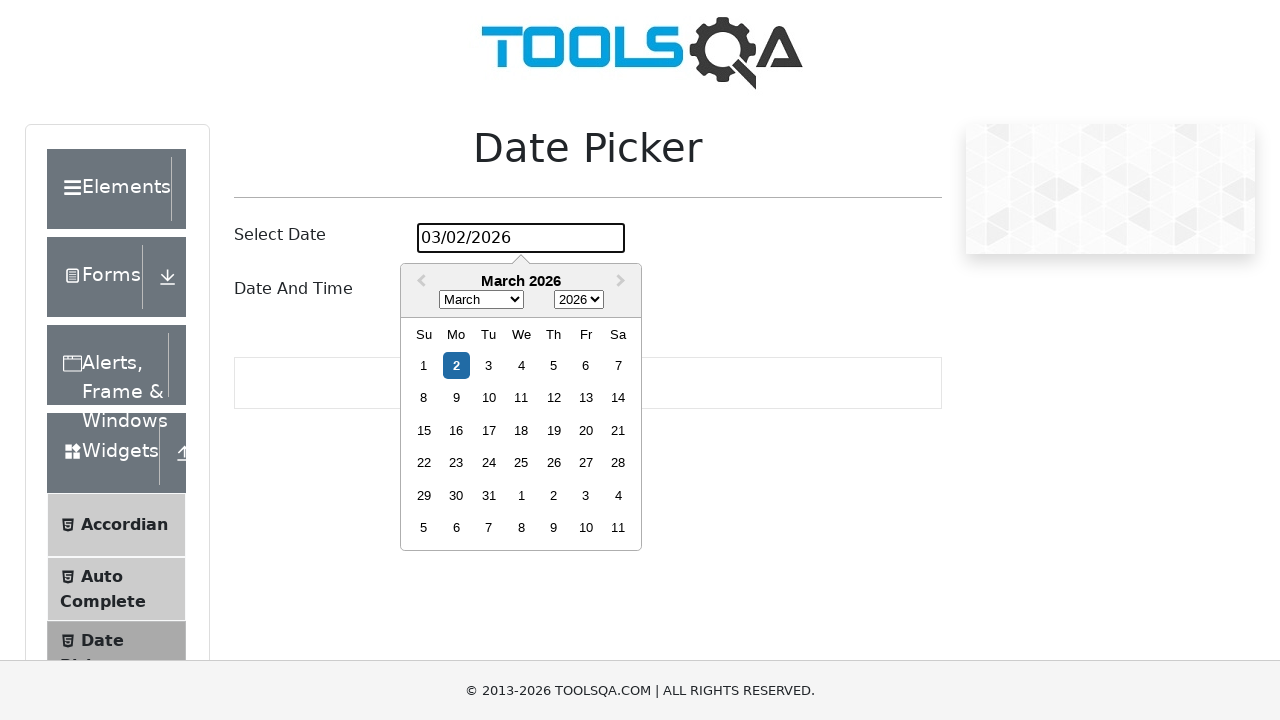

Selected all text in date picker field
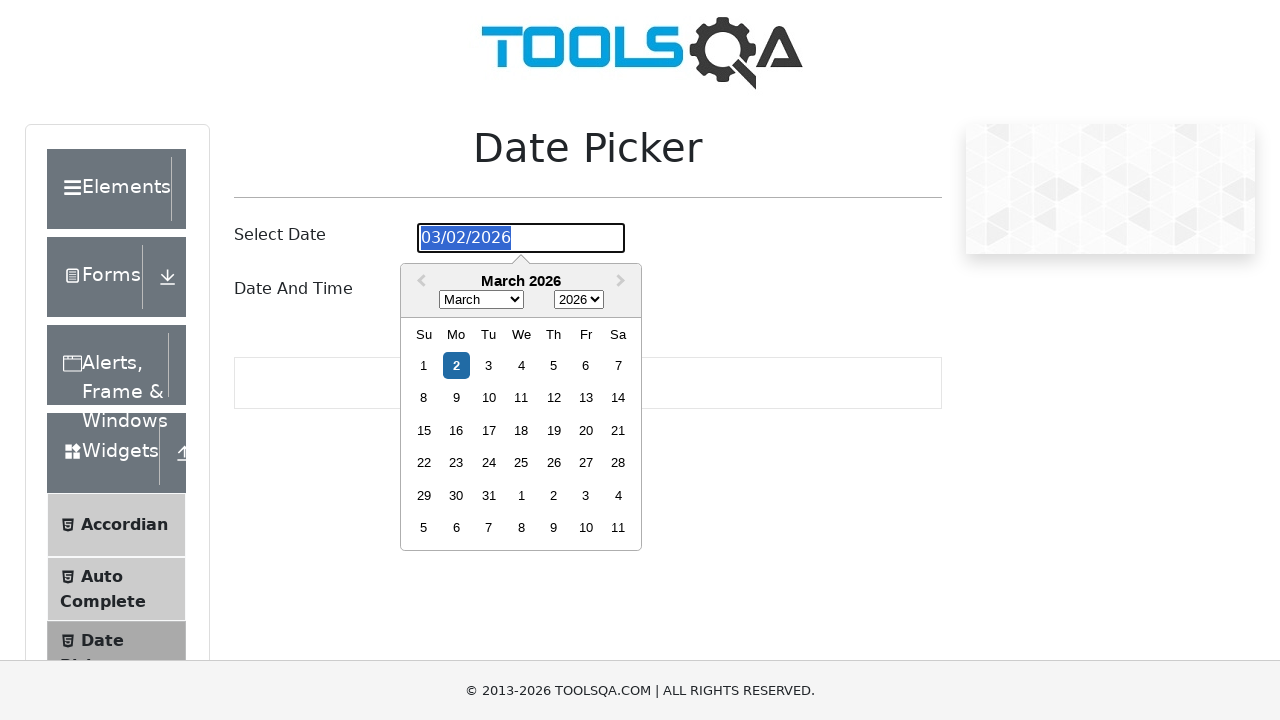

Cleared the date picker field
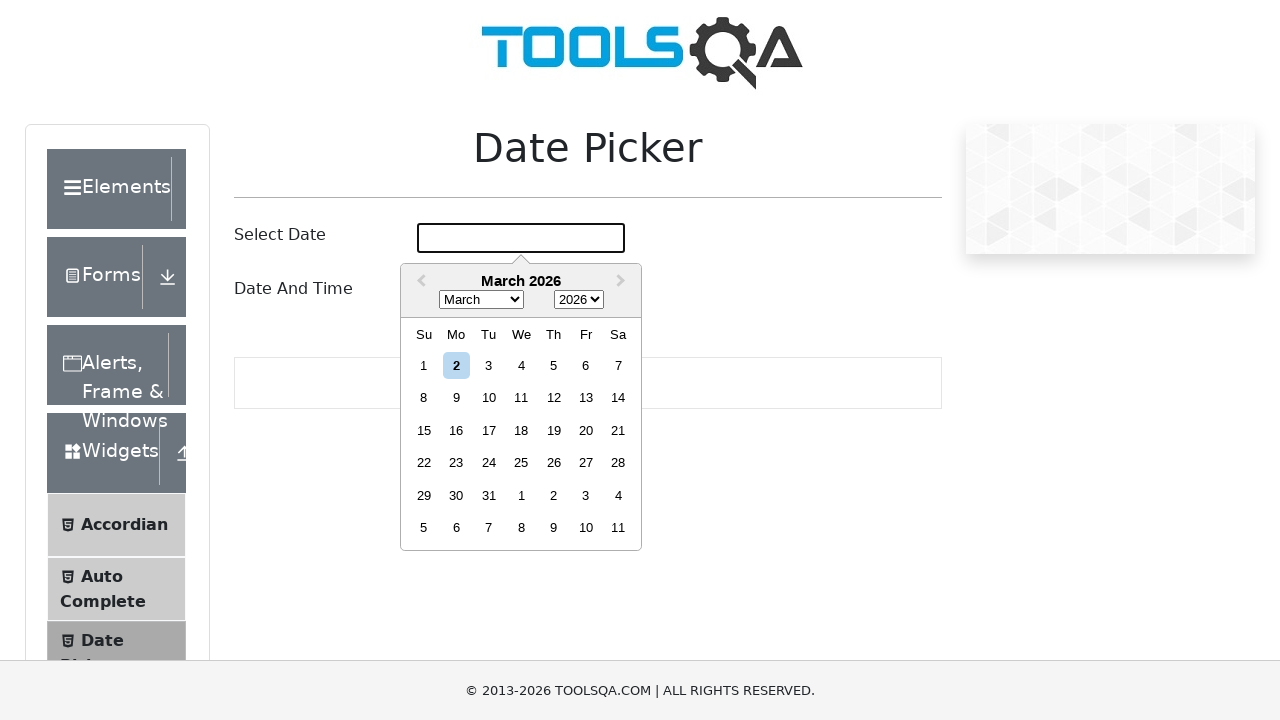

Entered current date '03-02-2026' into date picker field on #datePickerMonthYearInput
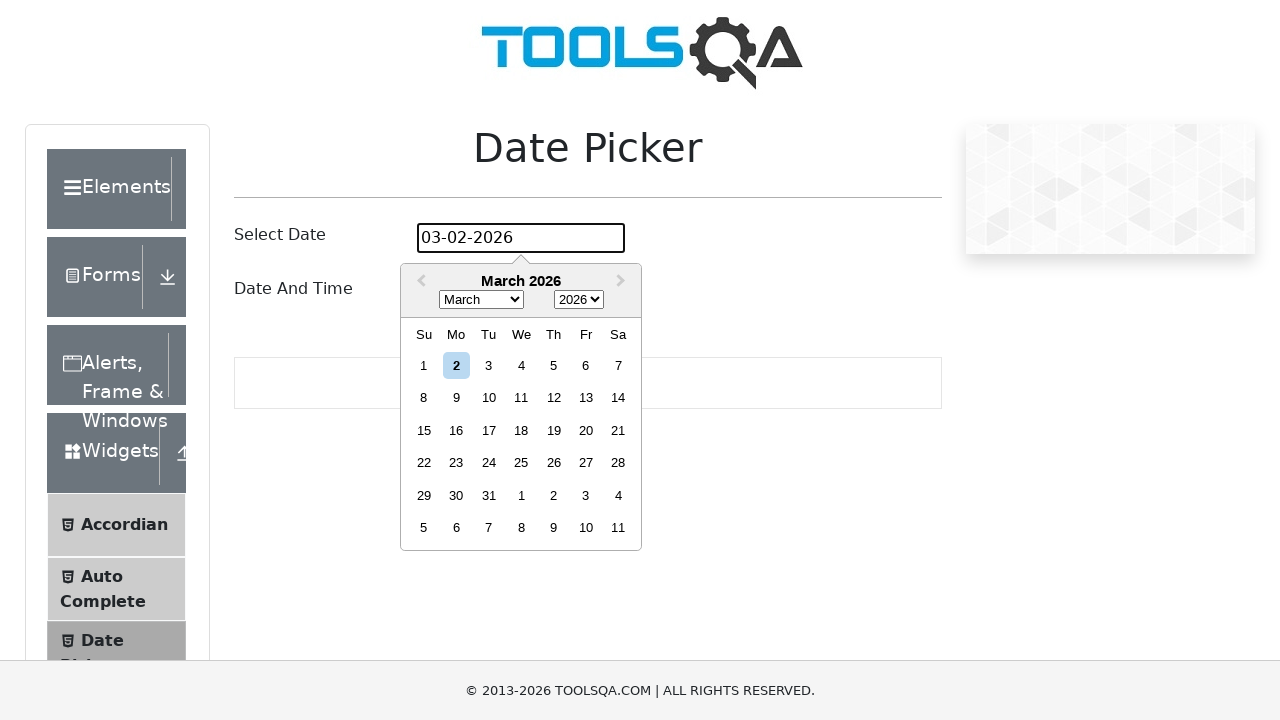

Pressed Enter to confirm the date selection
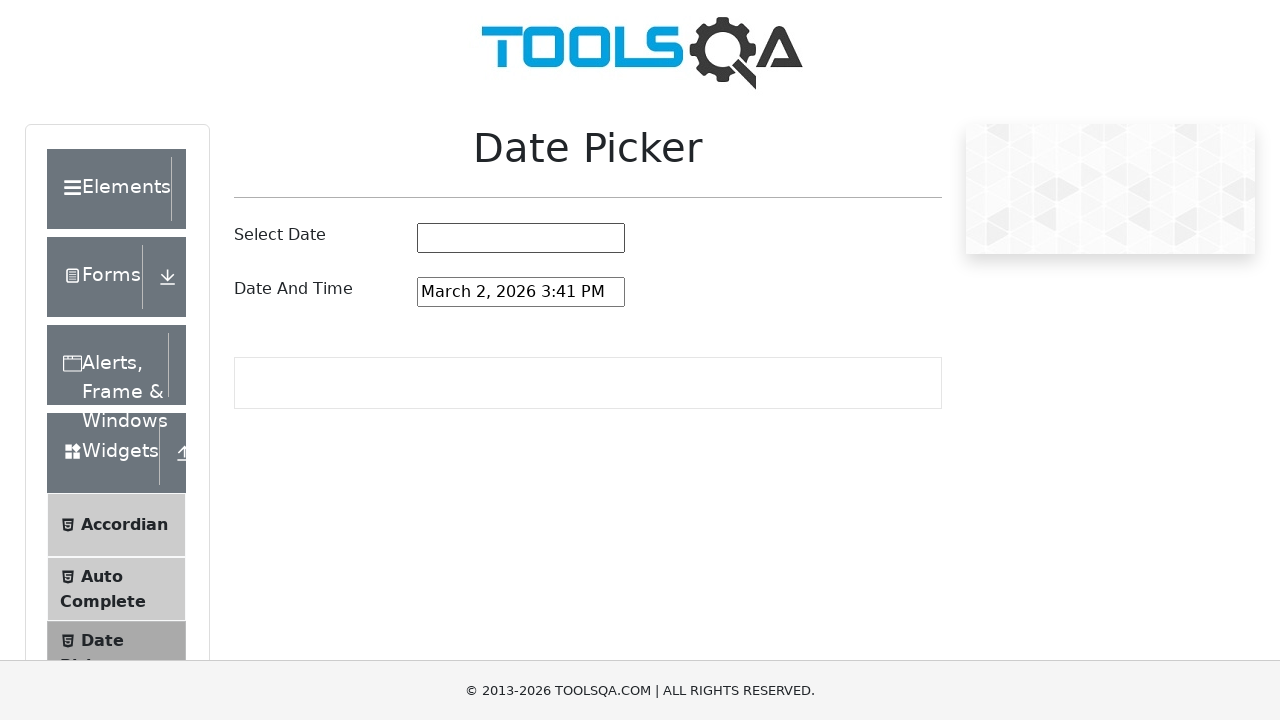

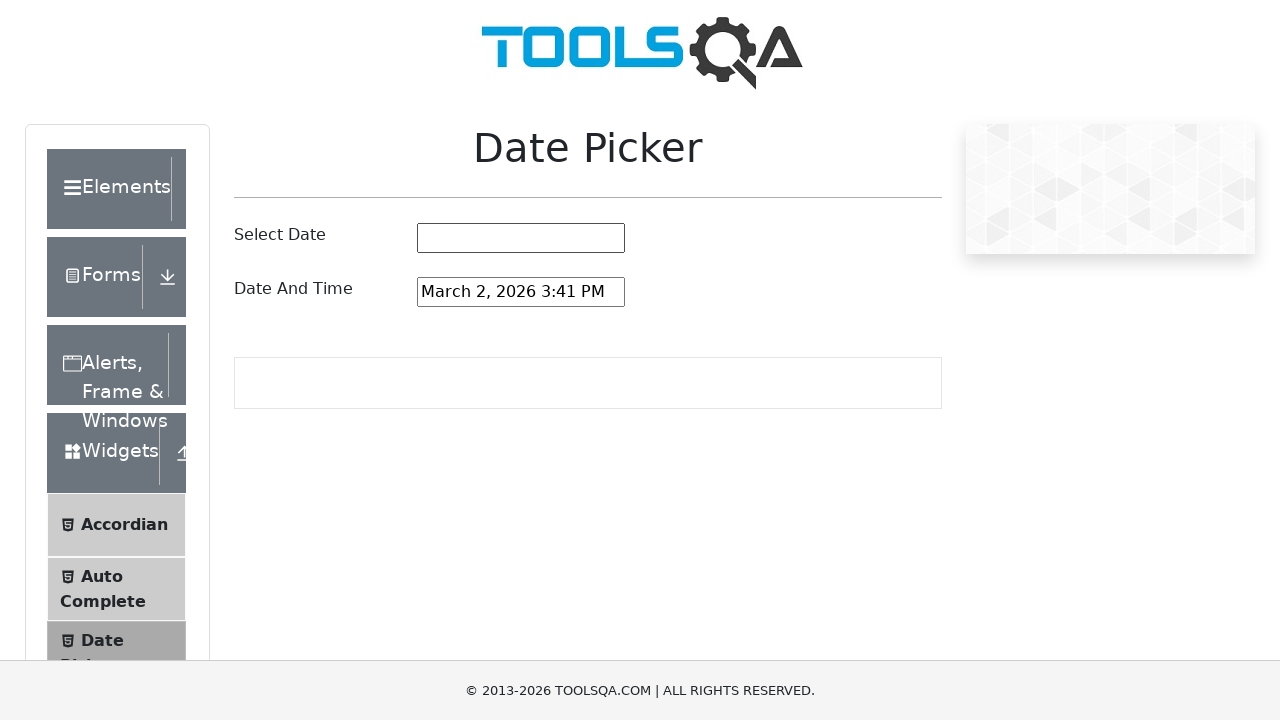